Navigates to the RedBus travel booking website and verifies the page loads by checking the title.

Starting URL: https://www.redbus.in

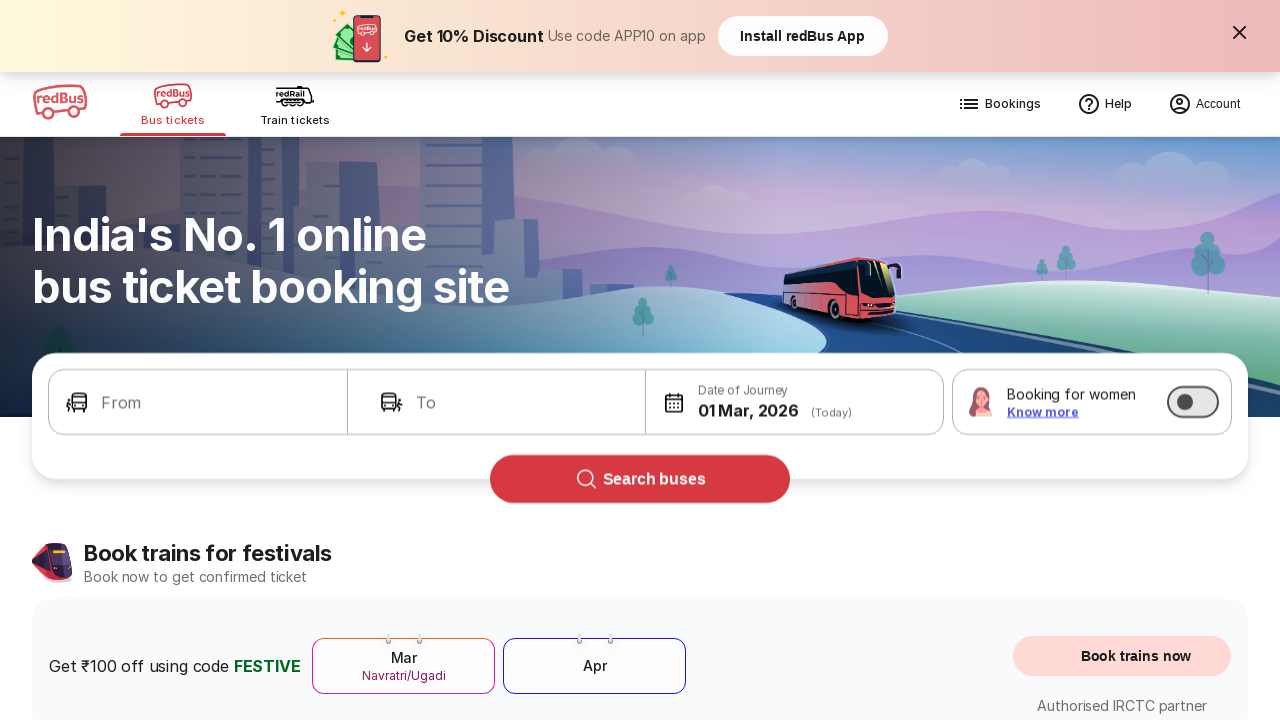

Navigated to RedBus travel booking website
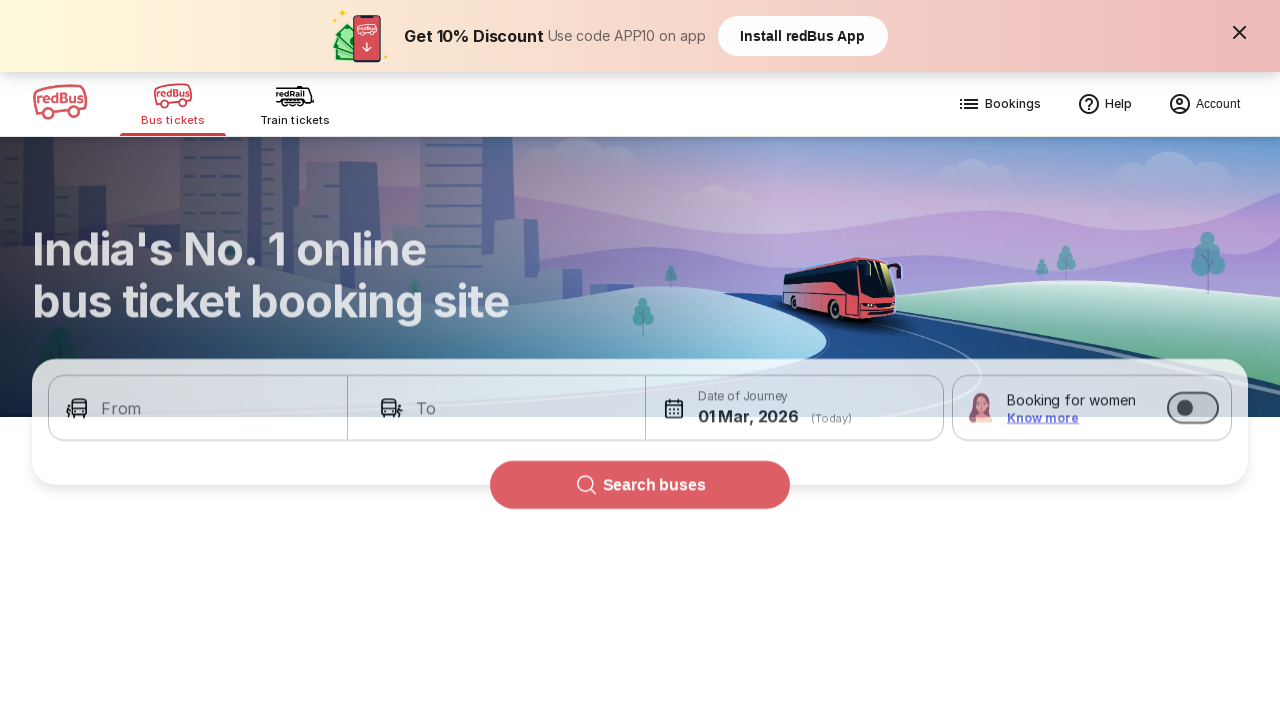

Page loaded and DOM content rendered
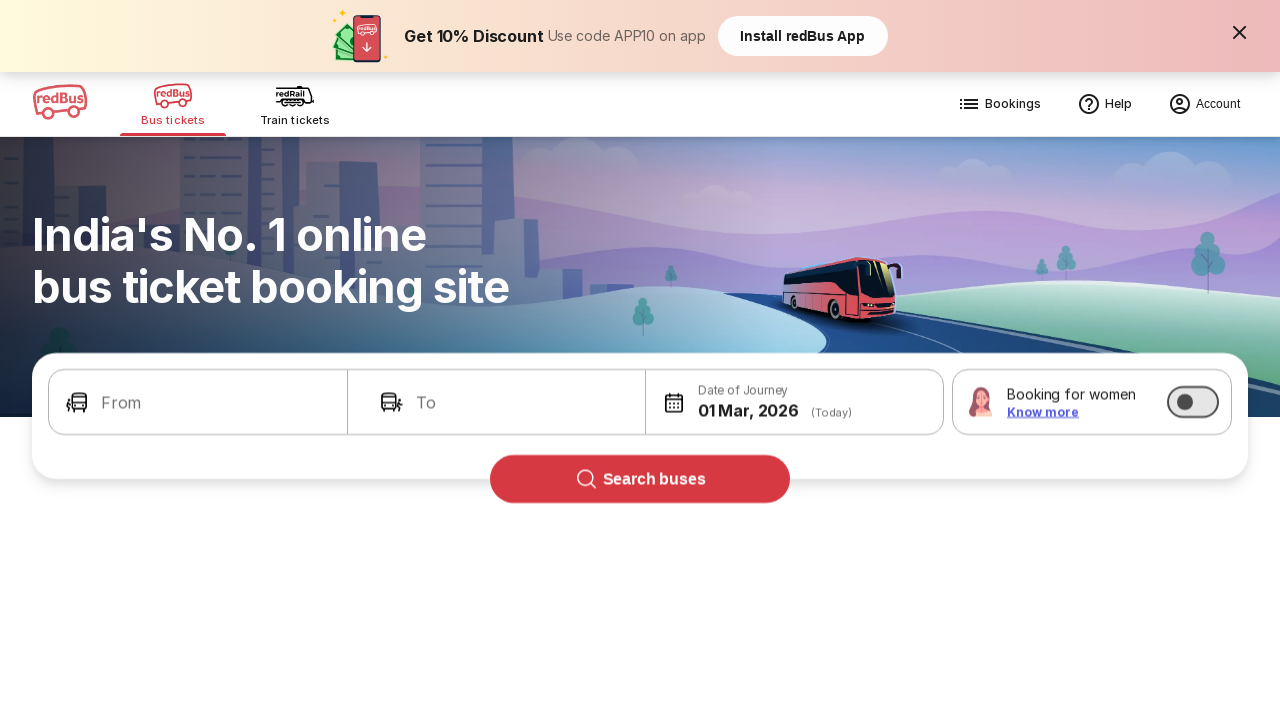

Retrieved page title: Bus Booking Online and Train Tickets at Lowest Price - redBus
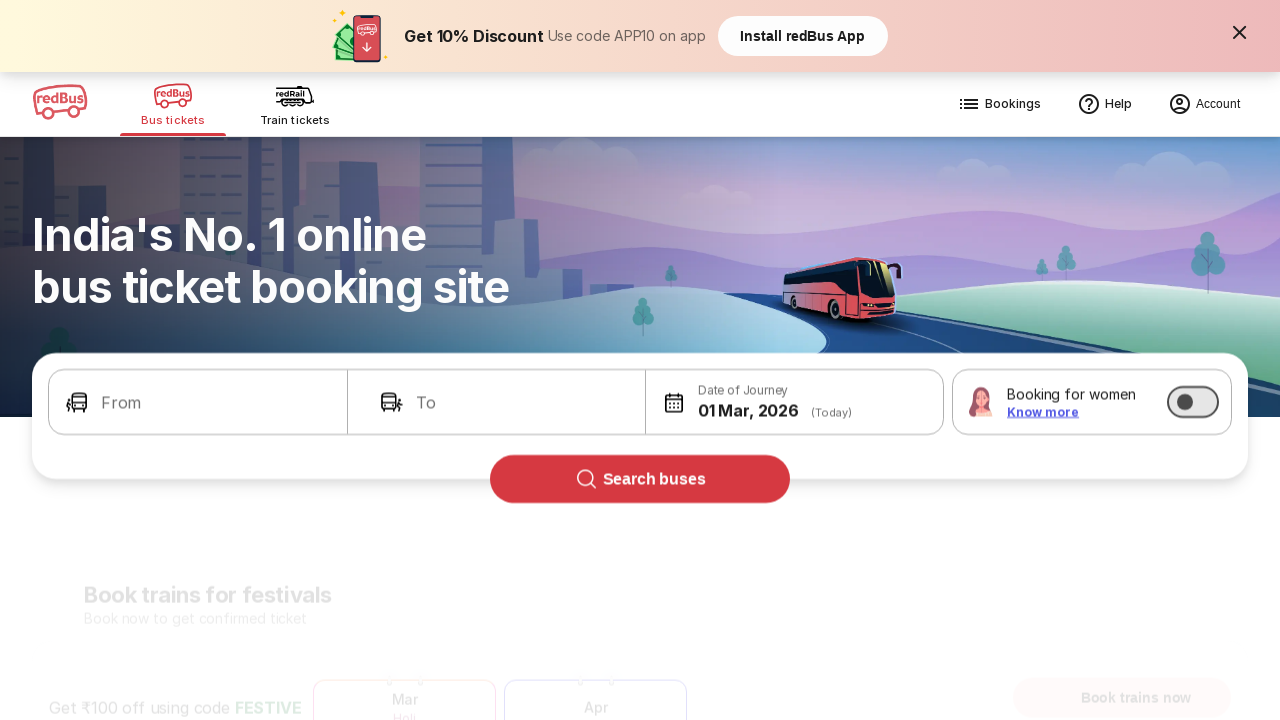

Verified page title is not empty
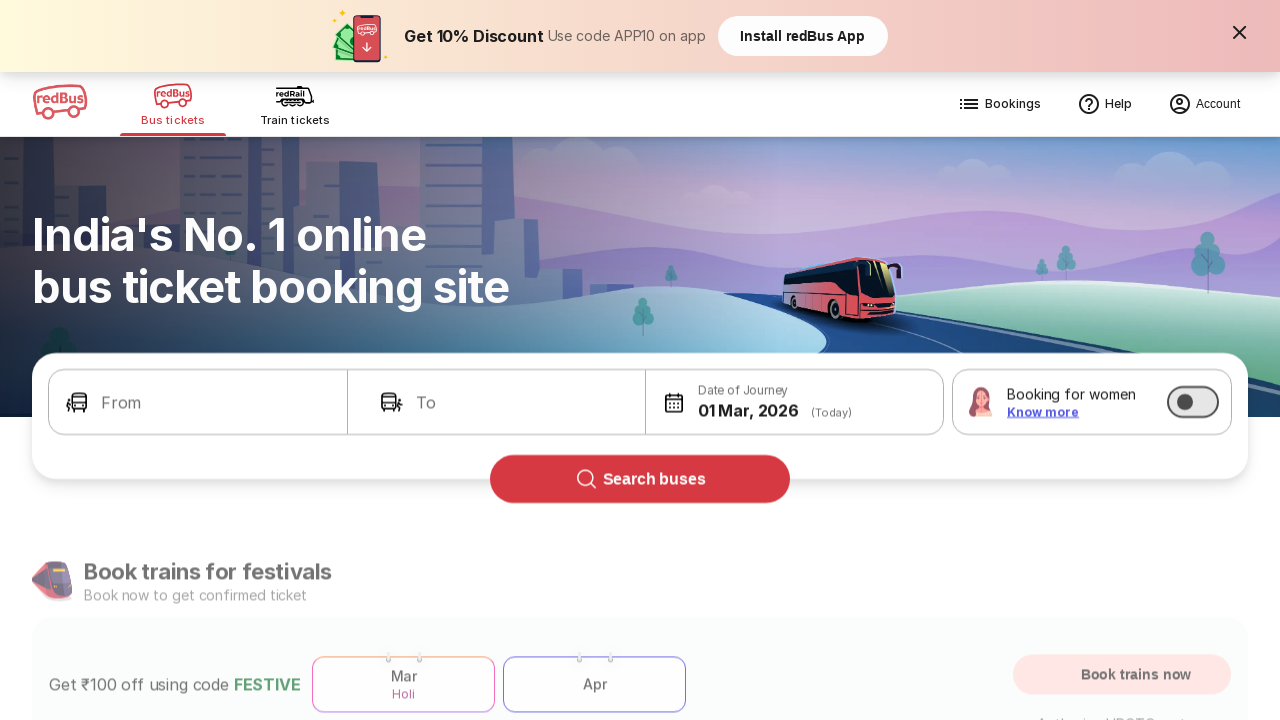

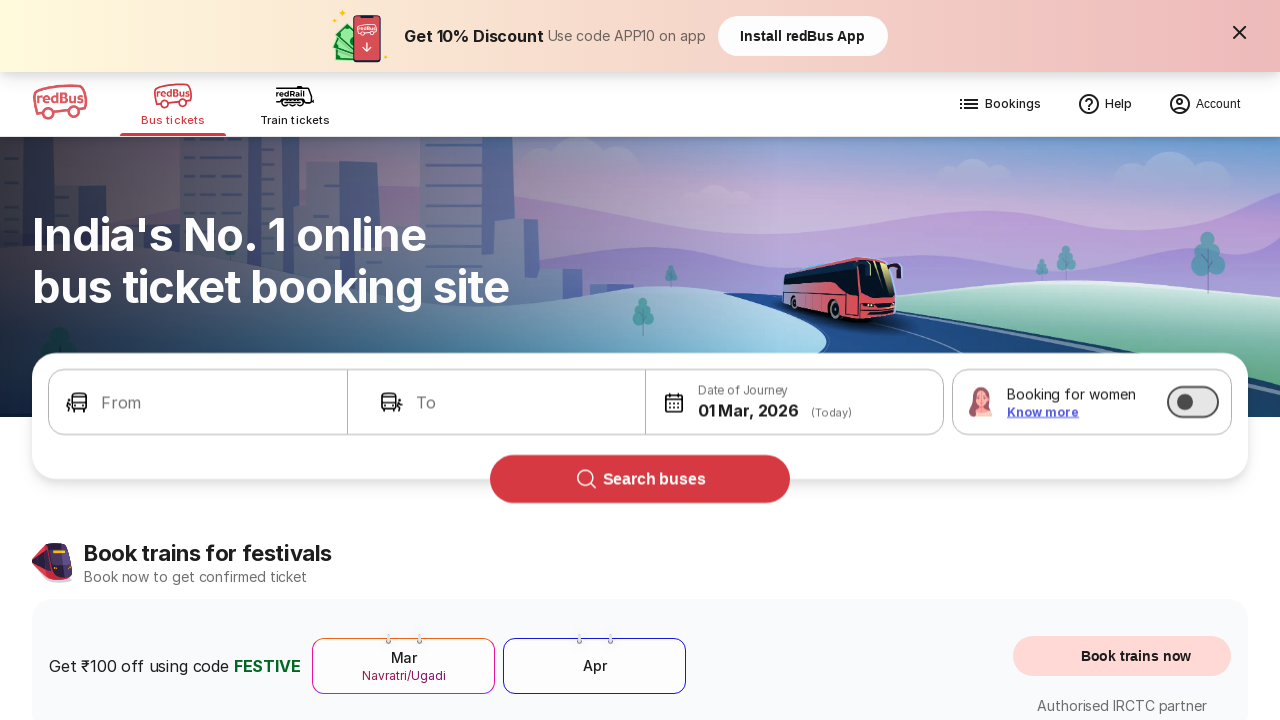